Tests login functionality with invalid credentials (empty password) and verifies that an alert is displayed requesting to fill out username and password

Starting URL: https://www.demoblaze.com/index.html

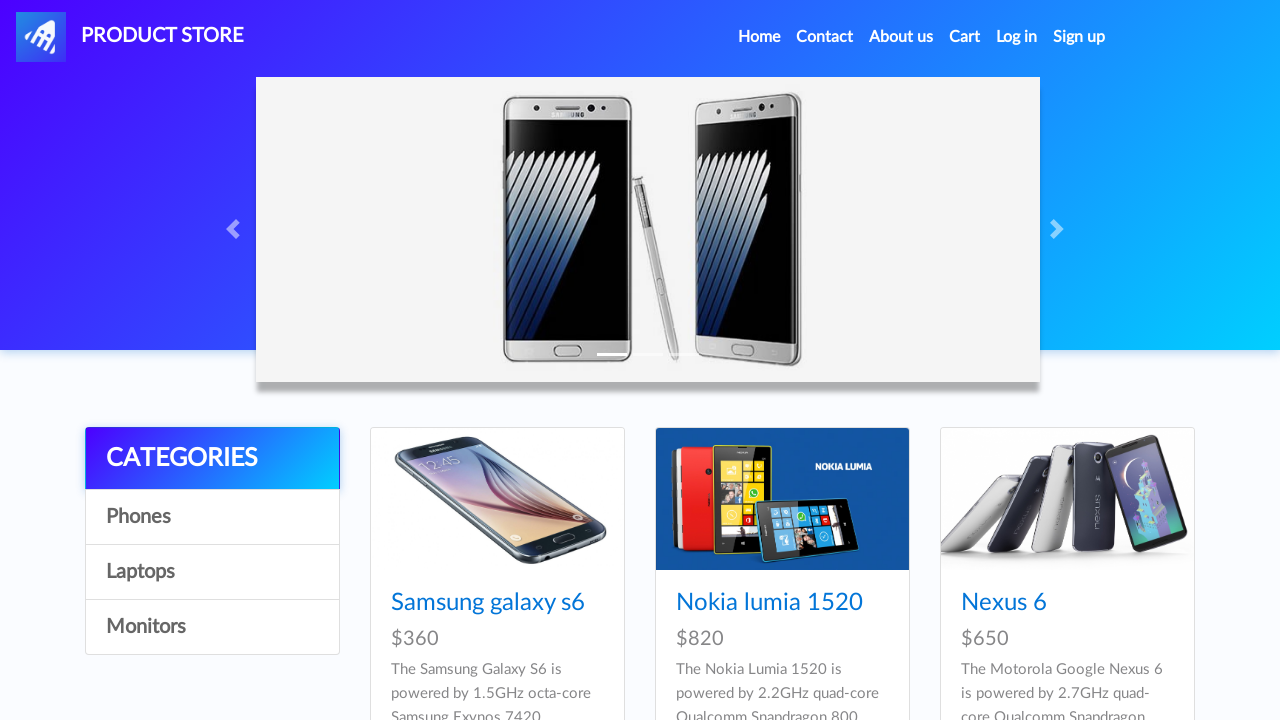

Clicked login link from top menu at (1017, 37) on #login2
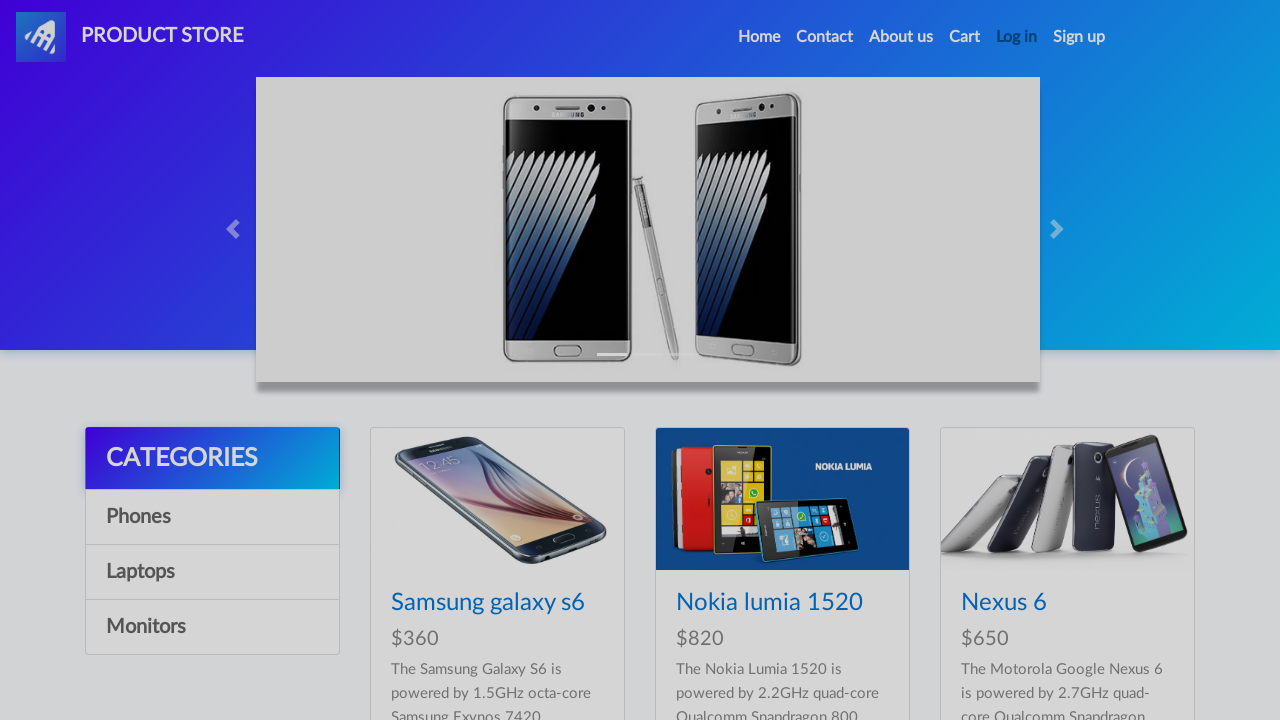

Login modal appeared and username field is visible
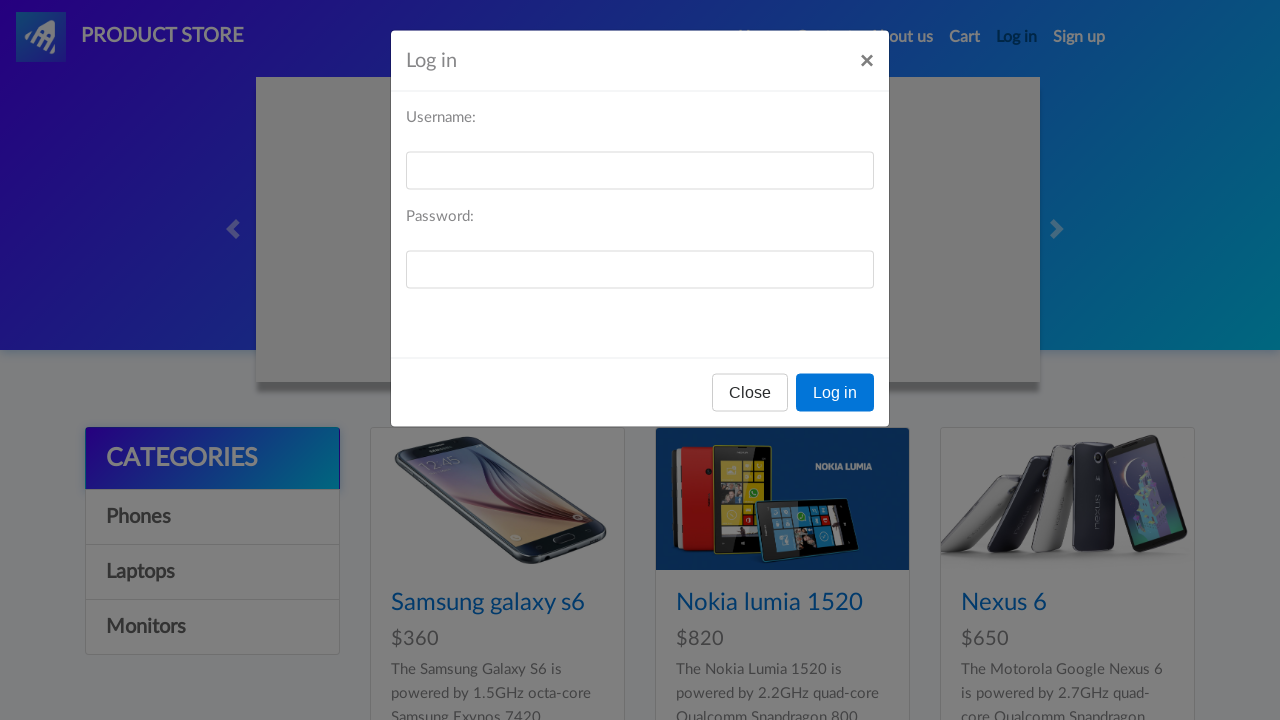

Filled username field with 'azal12' on #loginusername
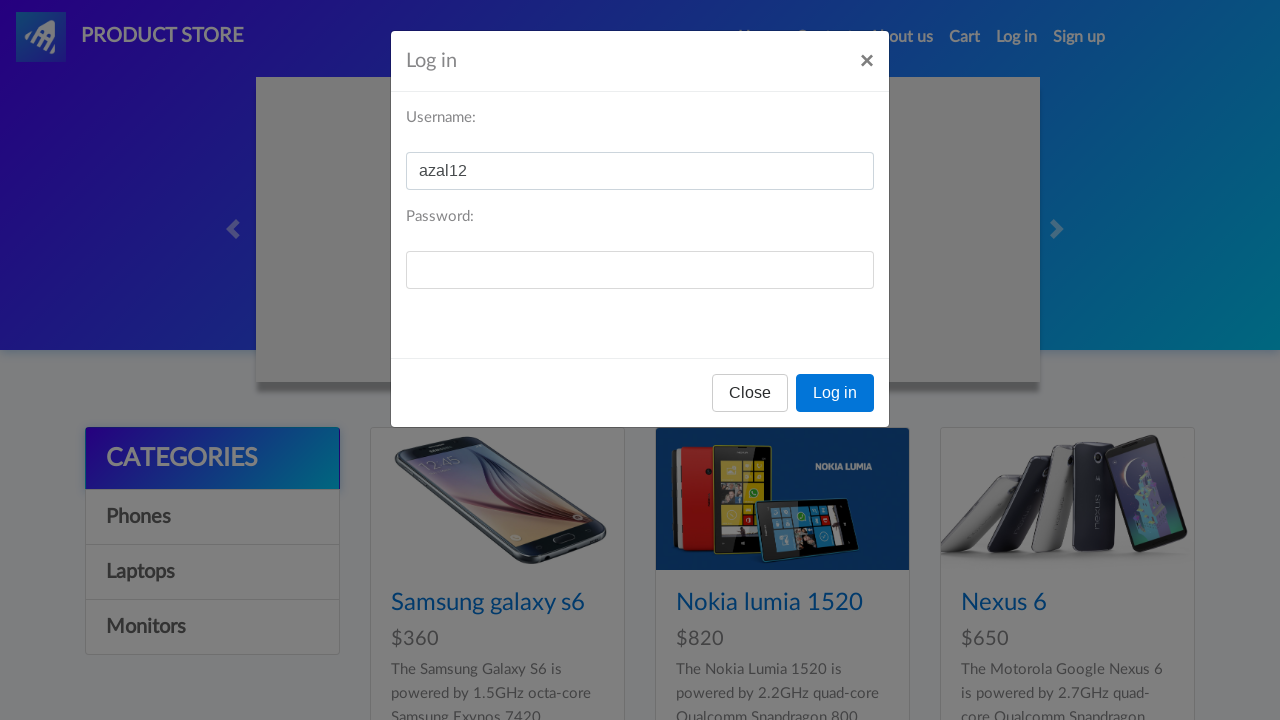

Left password field empty on #loginpassword
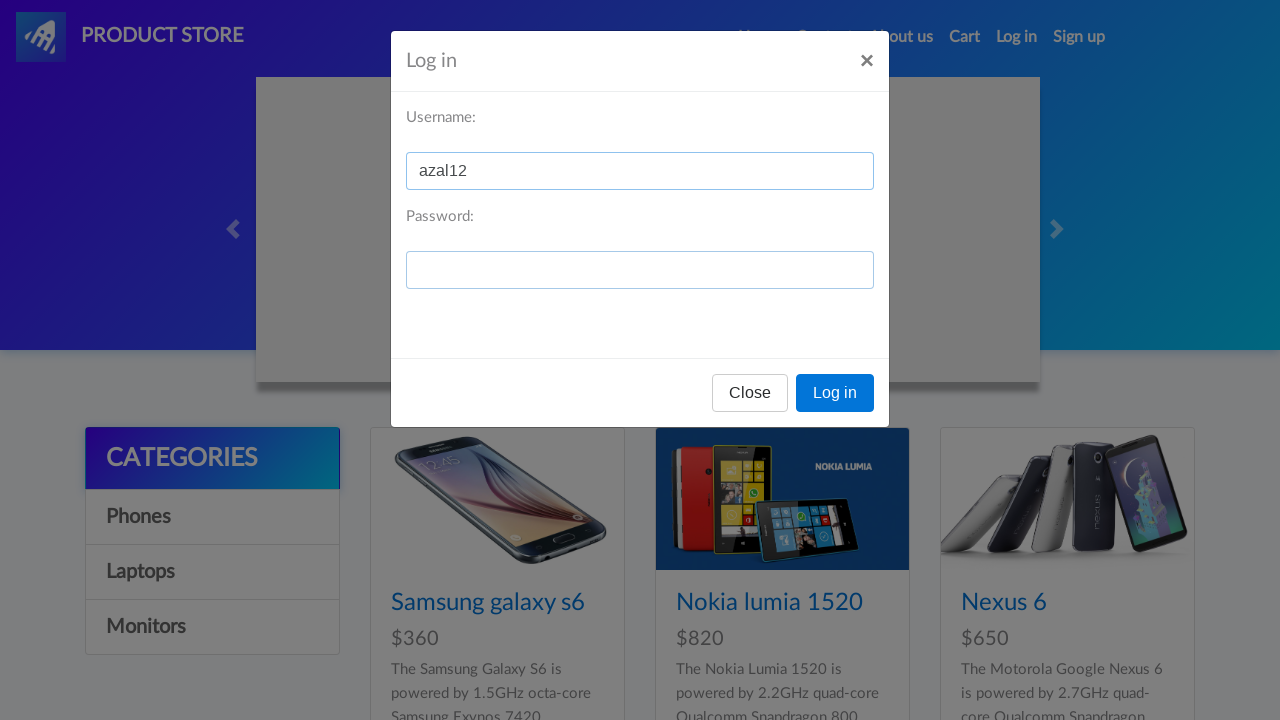

Clicked login button with empty password at (835, 393) on button:text('Log in')
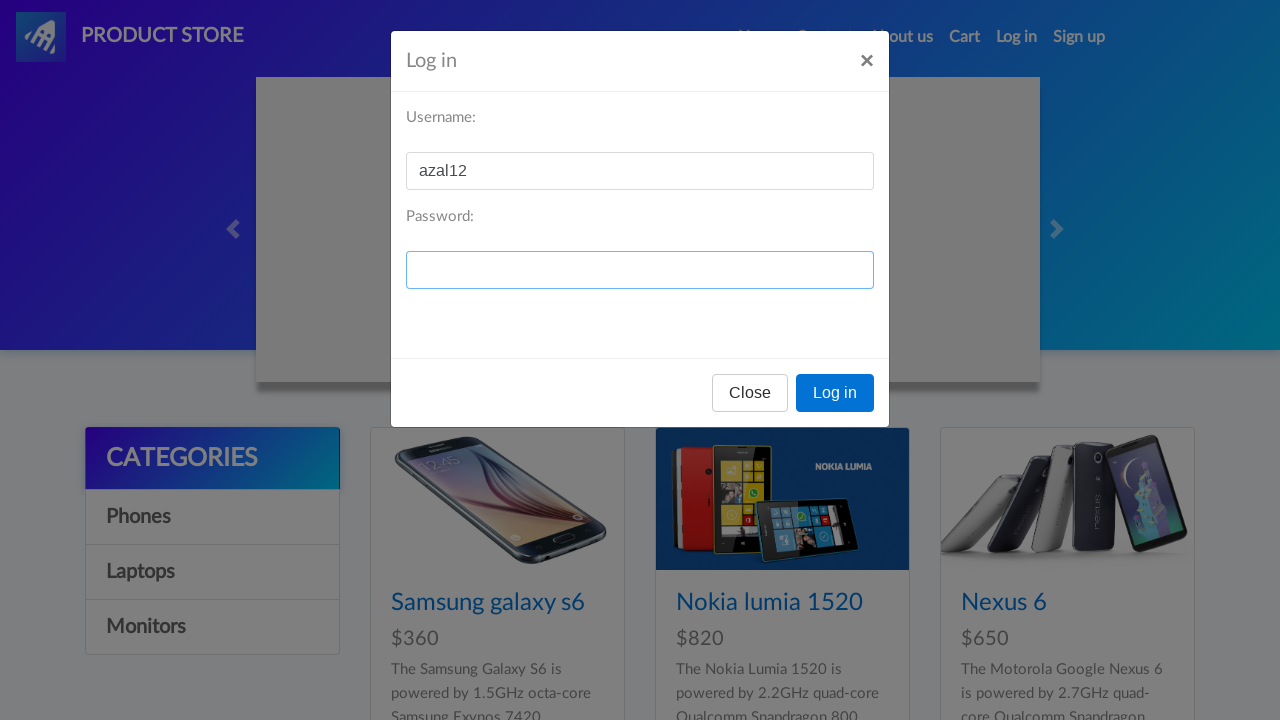

Alert dialog appeared requesting to fill out username and password, and was accepted
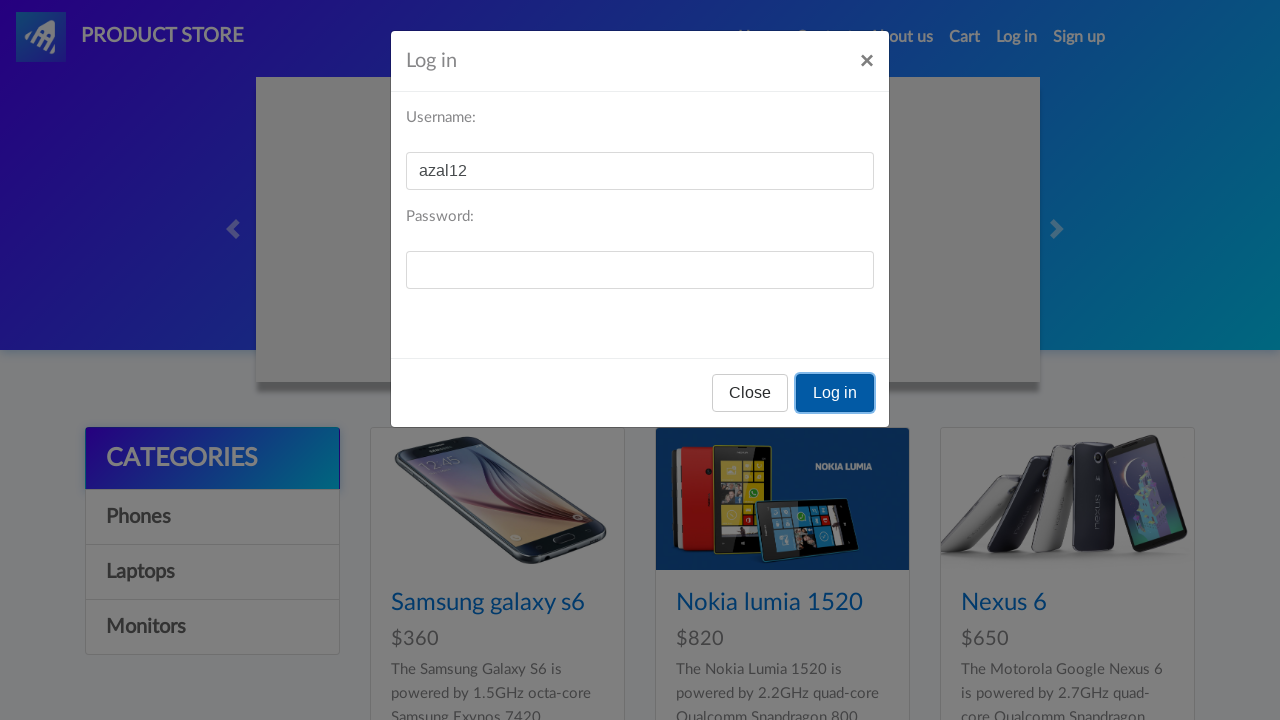

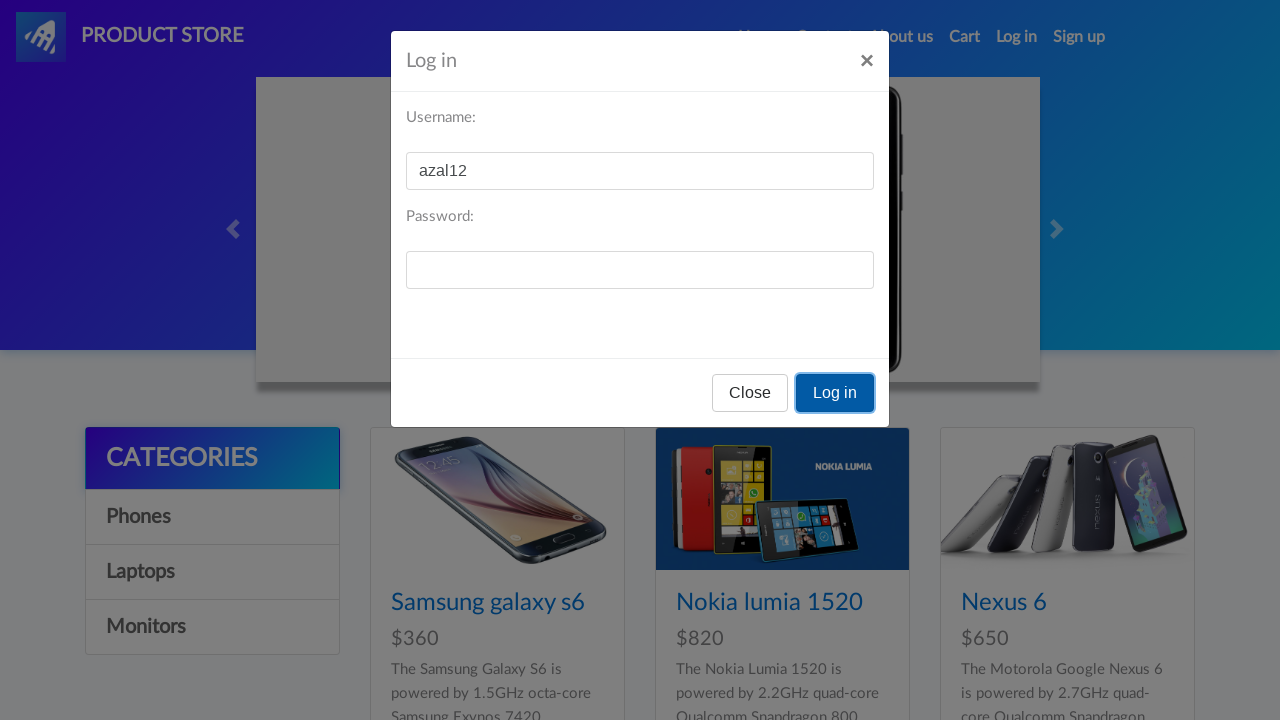